Tests the search functionality on calculator.net by entering a search term into the search input field

Starting URL: https://www.calculator.net/

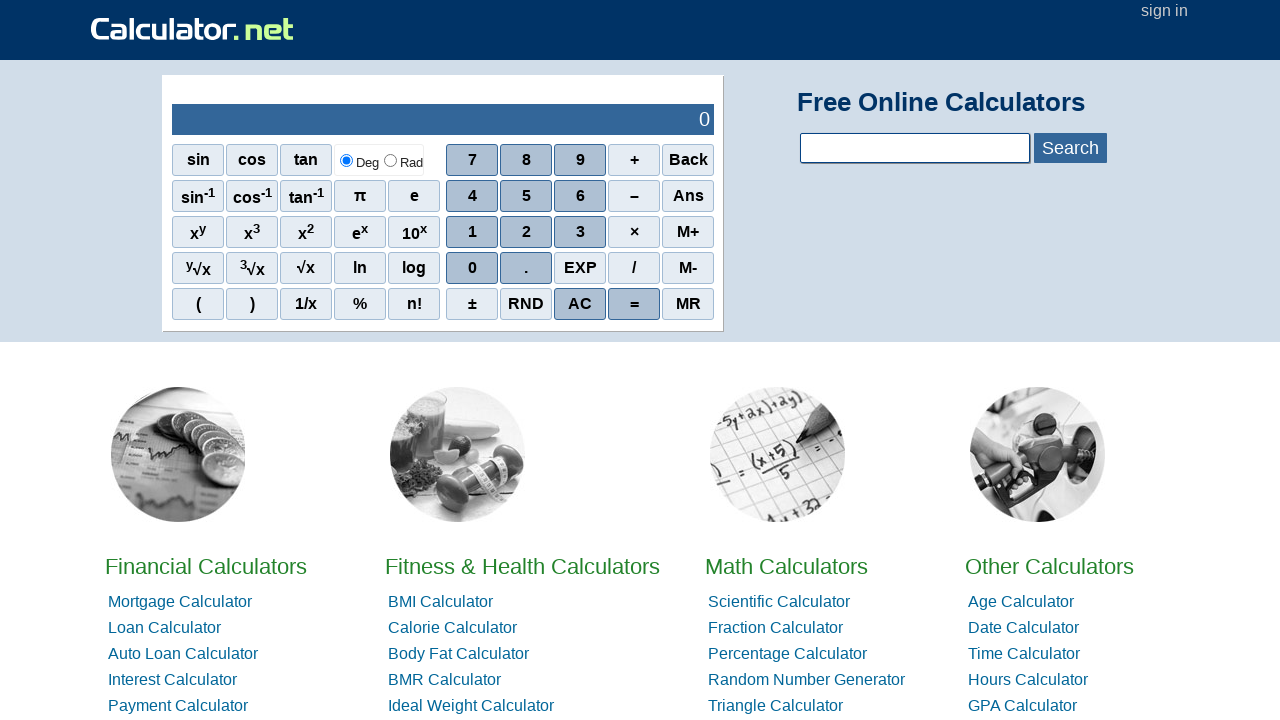

Filled search field with 'mortgage calculator' on #calcSearchTerm
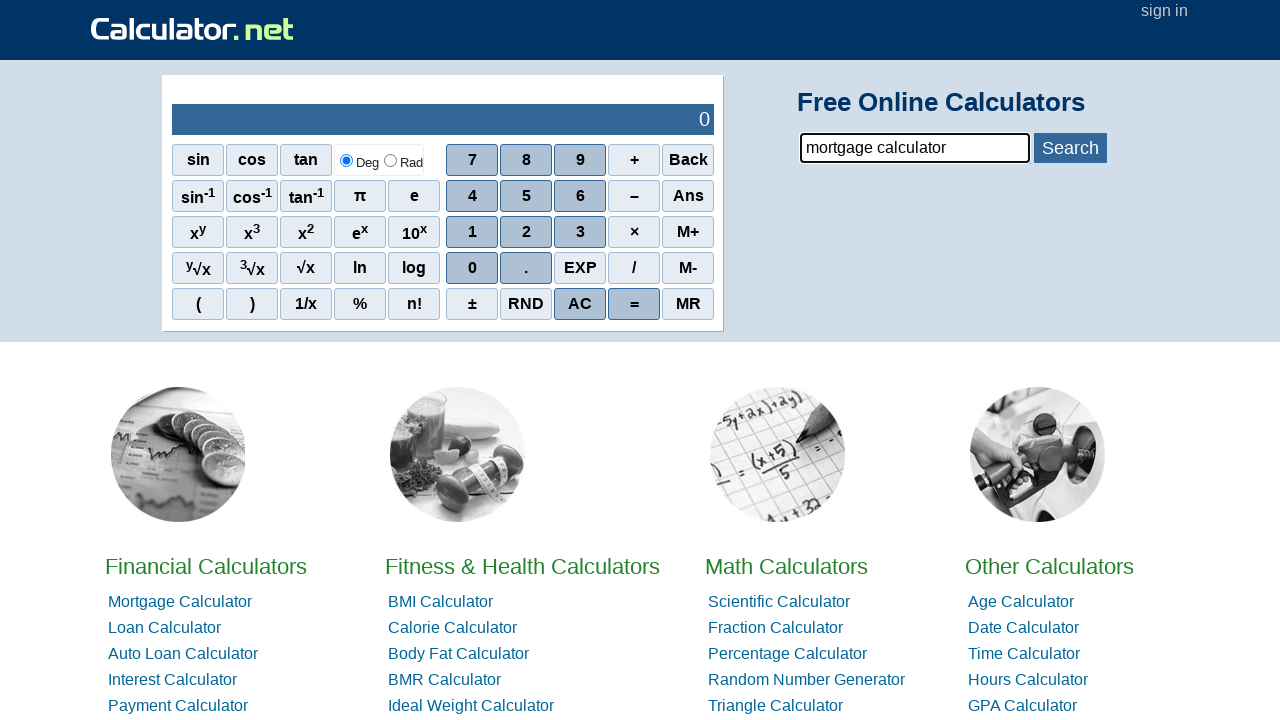

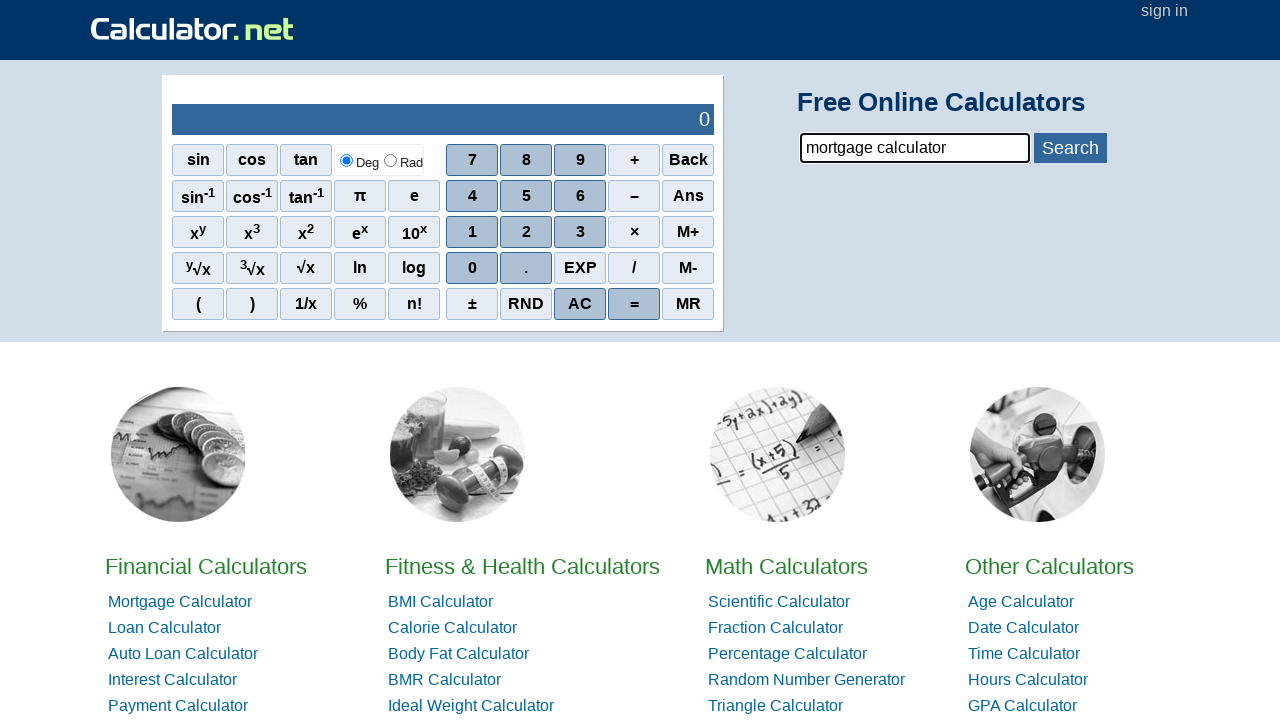